Navigates to the Sauce Labs homepage and maximizes the browser window to verify the page loads successfully.

Starting URL: https://saucelabs.com/

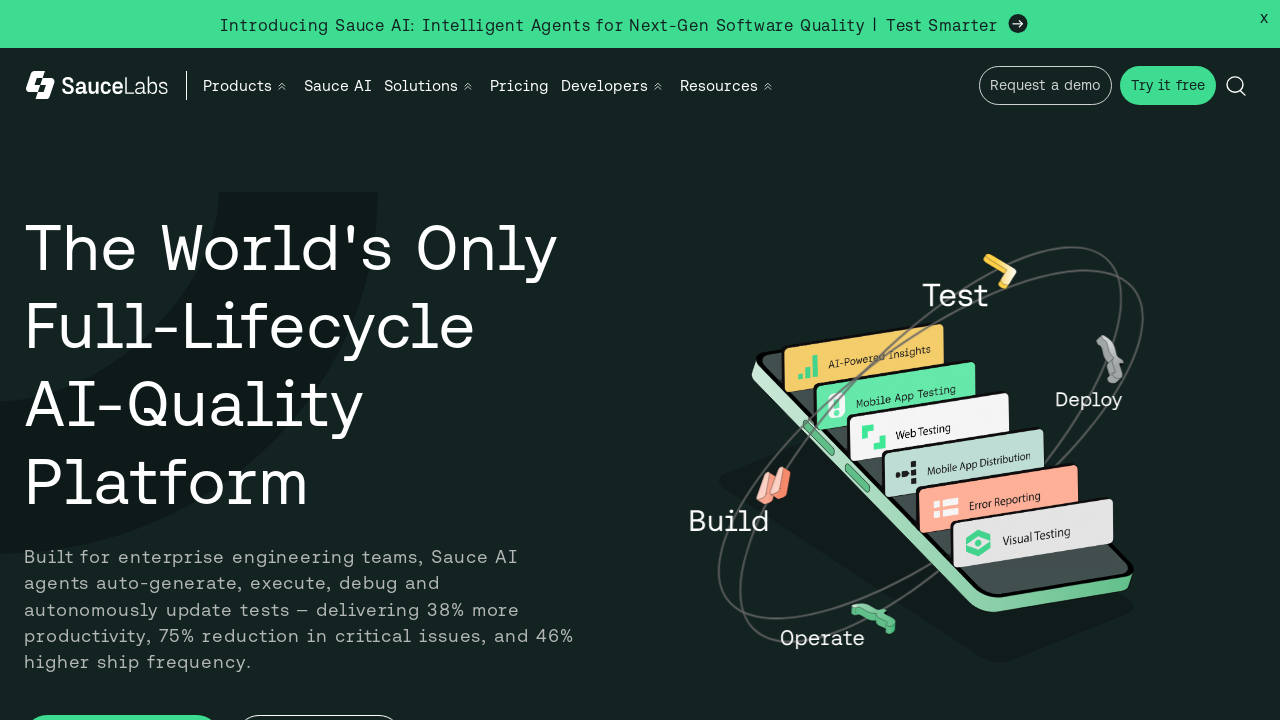

Navigated to Sauce Labs homepage
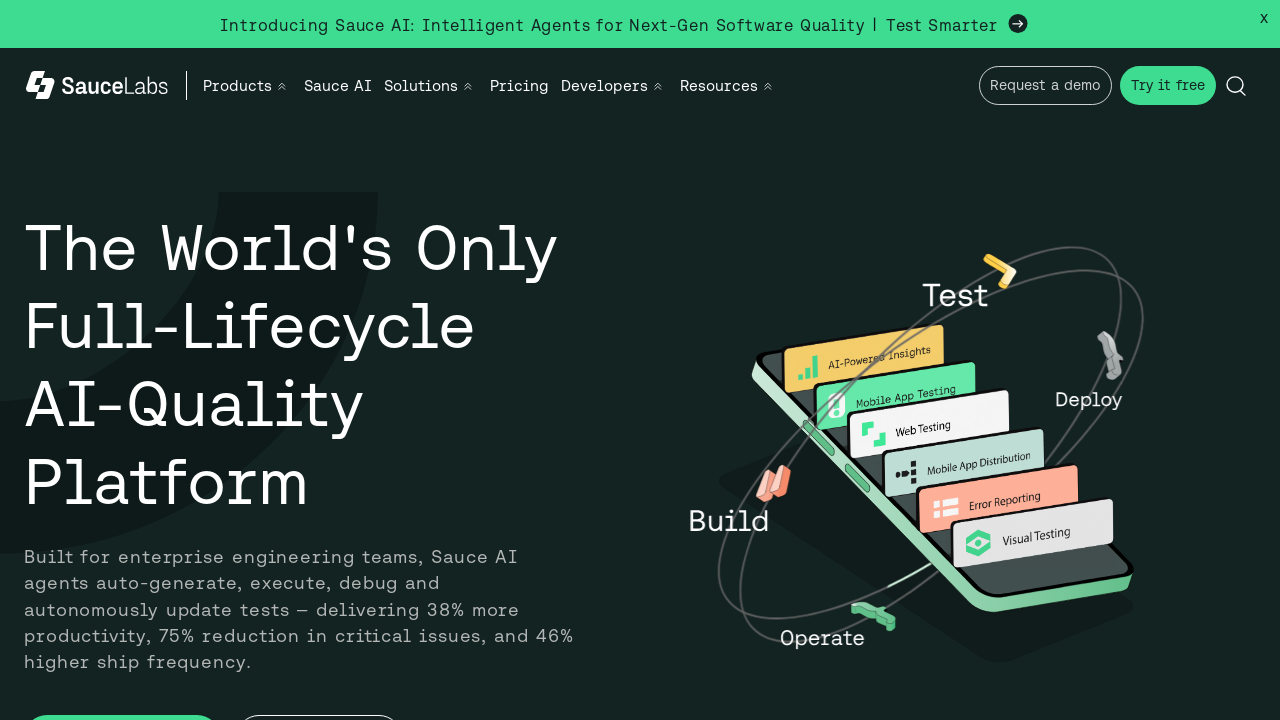

Maximized browser window to 1920x1080
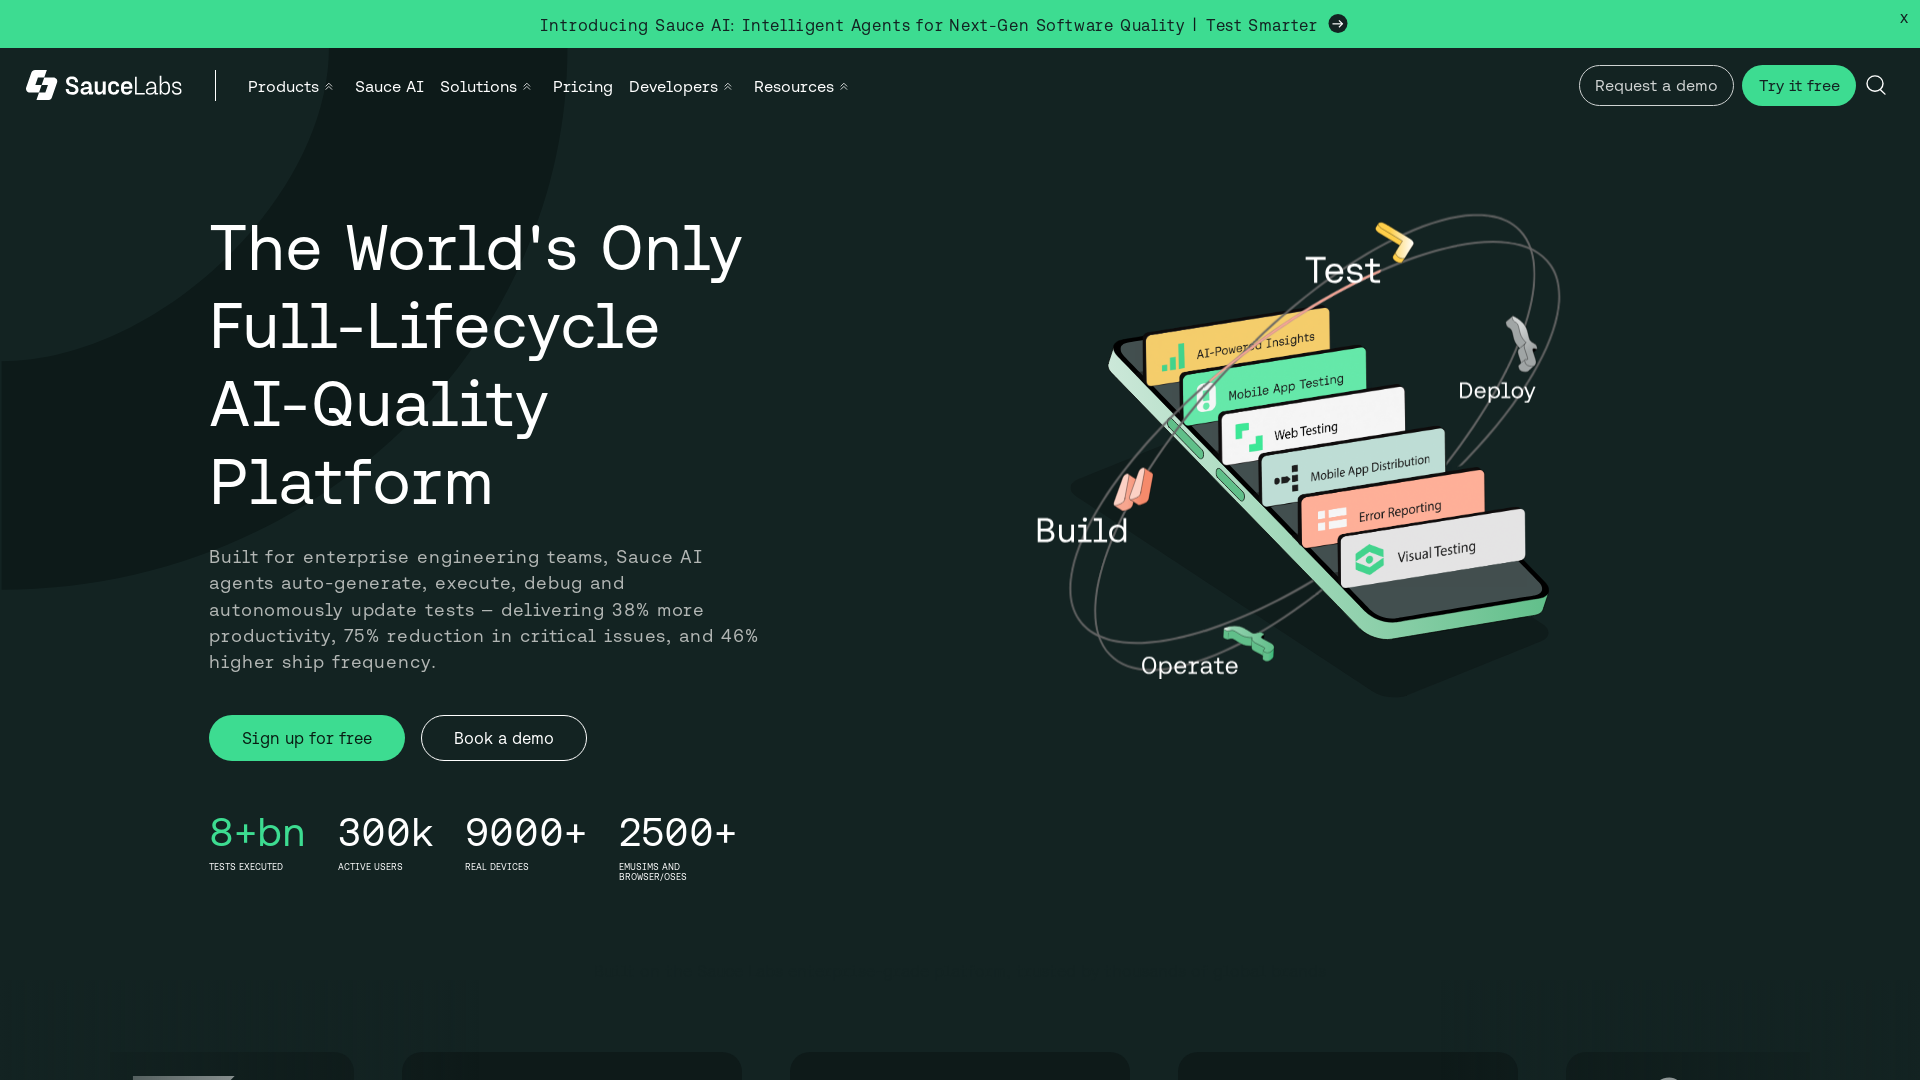

Page fully loaded and ready
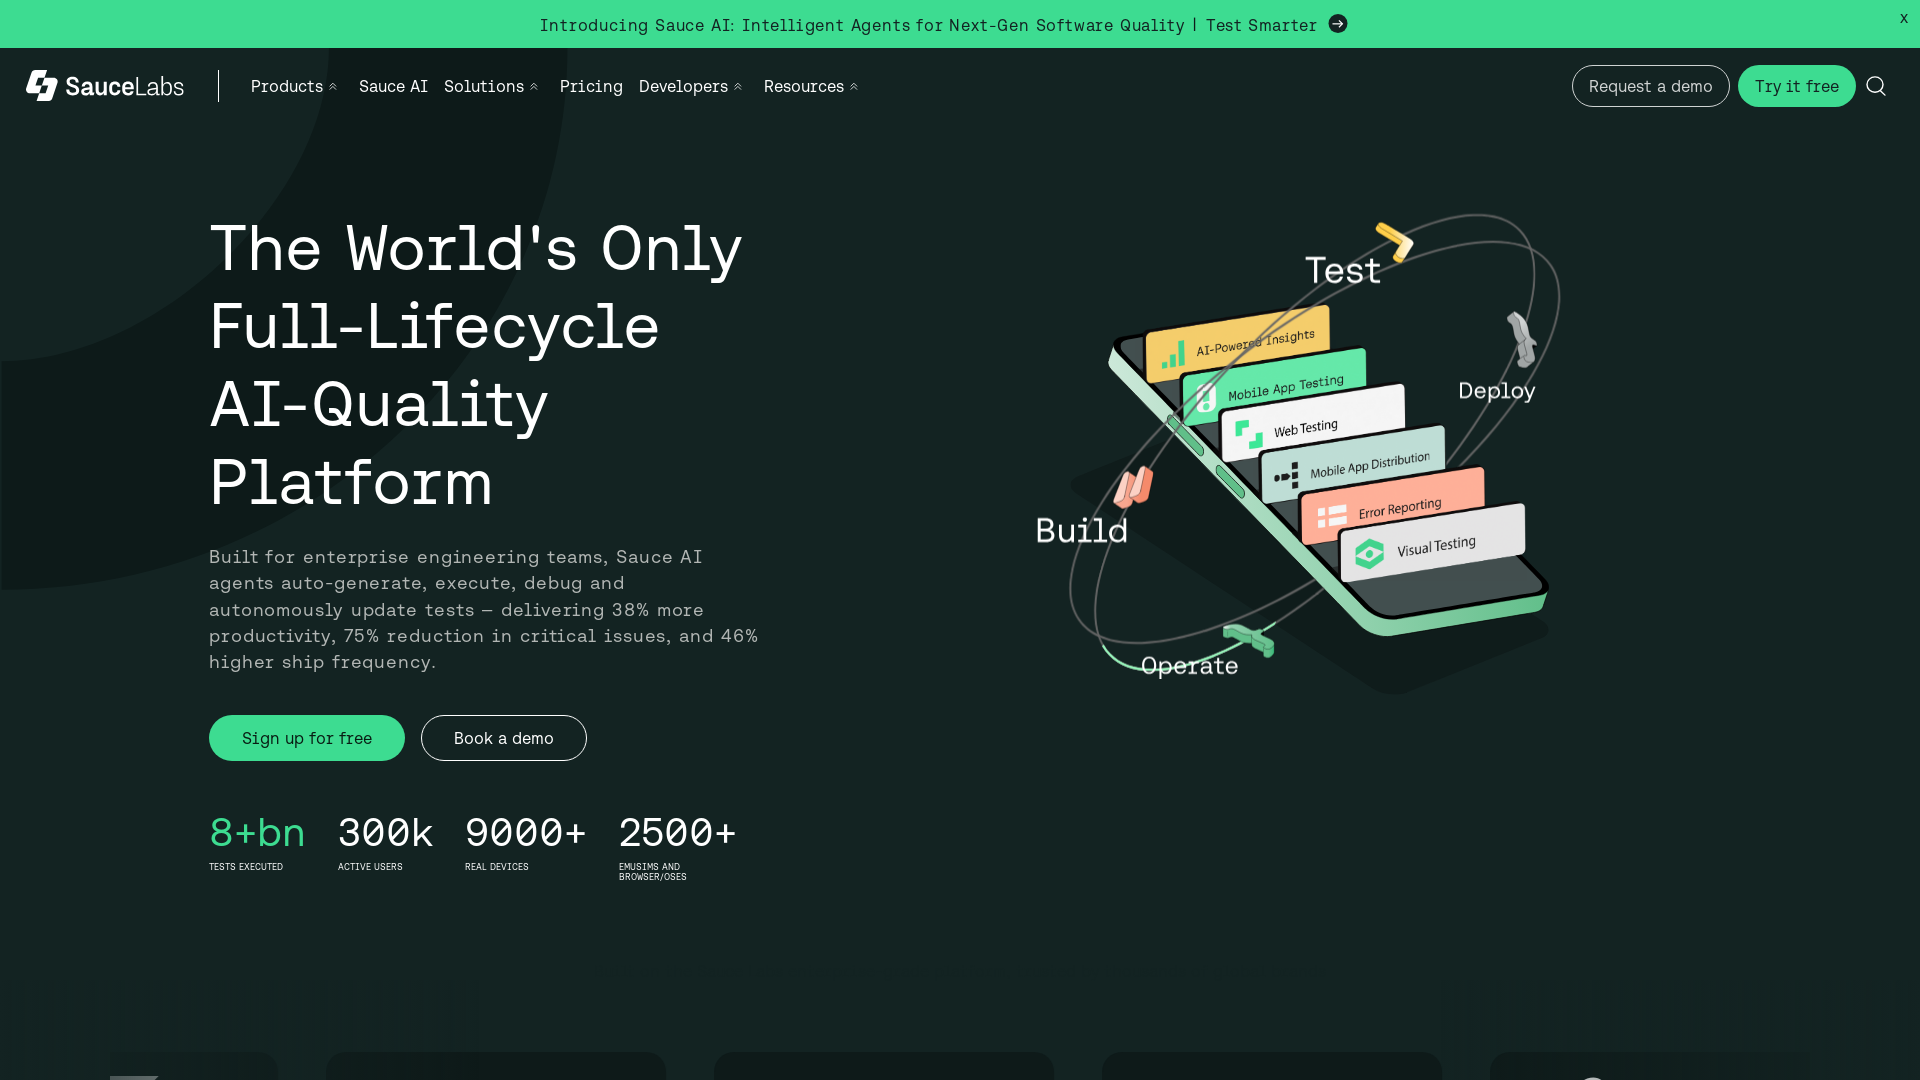

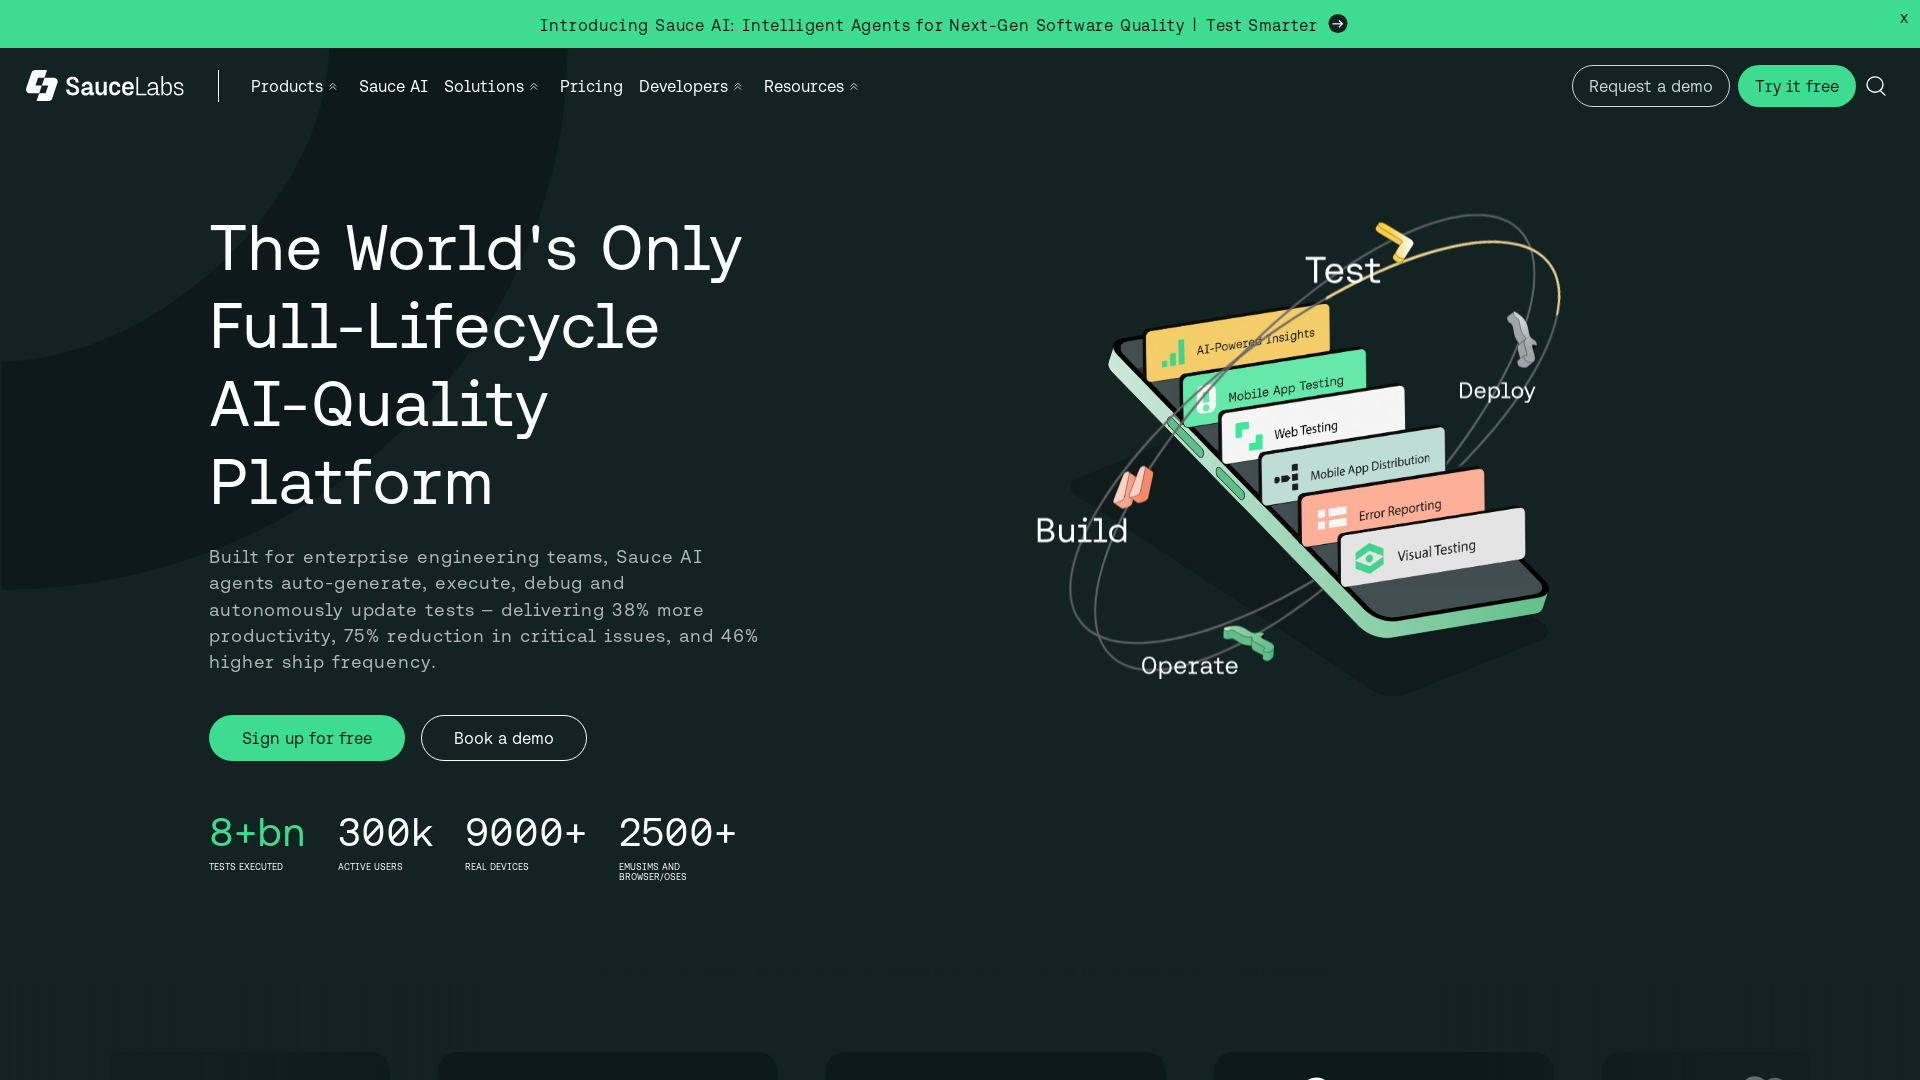